Tests clearing the complete state of all items by checking and unchecking the toggle-all checkbox

Starting URL: https://demo.playwright.dev/todomvc

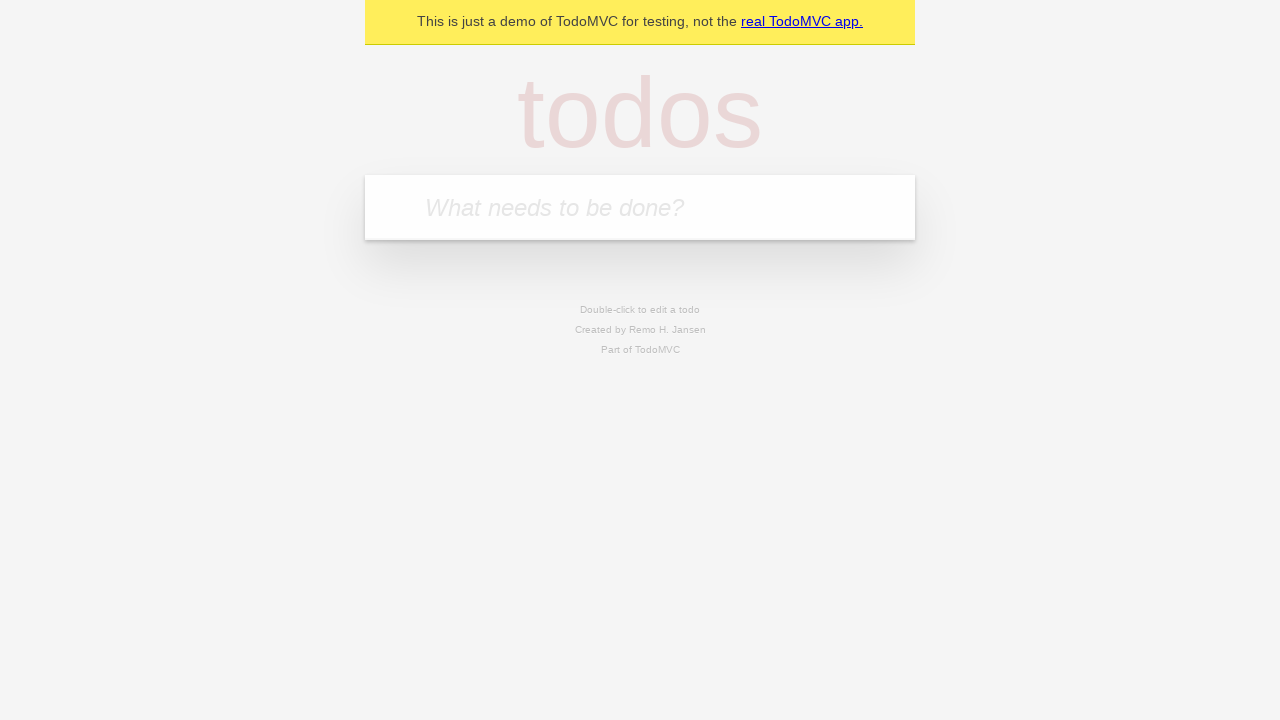

Filled todo input with 'buy some cheese' on internal:attr=[placeholder="What needs to be done?"i]
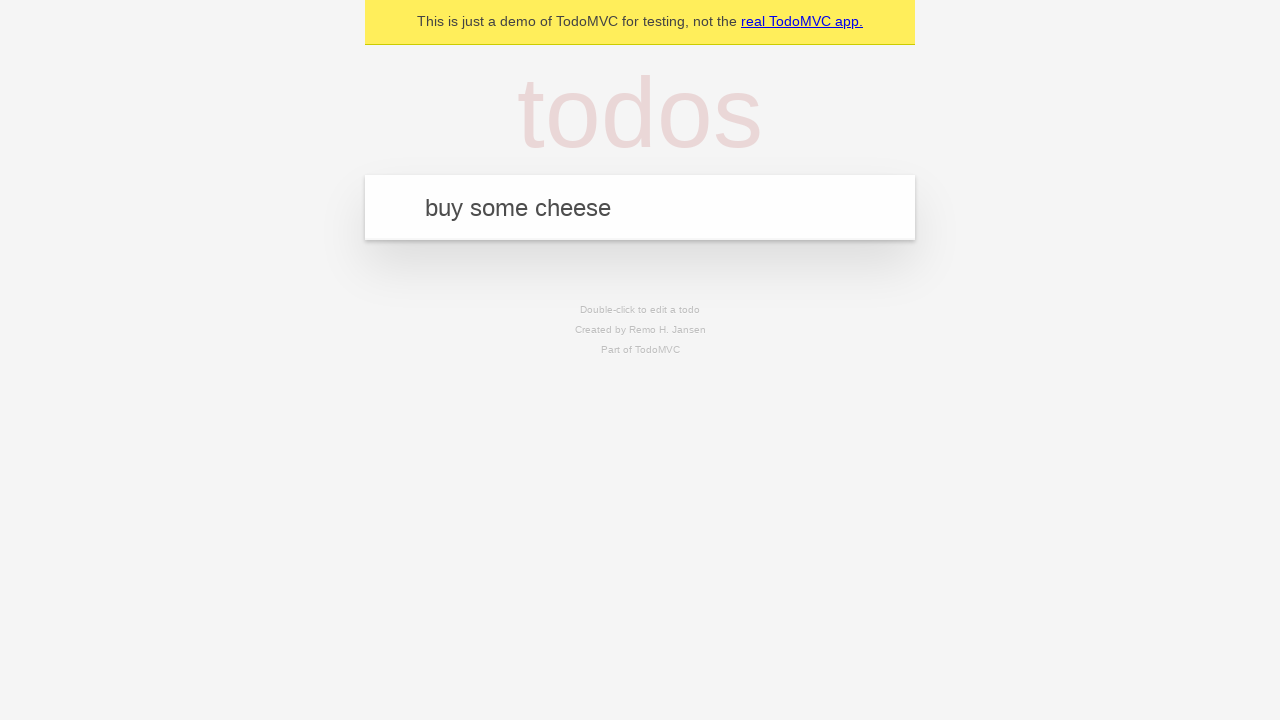

Pressed Enter to add first todo item on internal:attr=[placeholder="What needs to be done?"i]
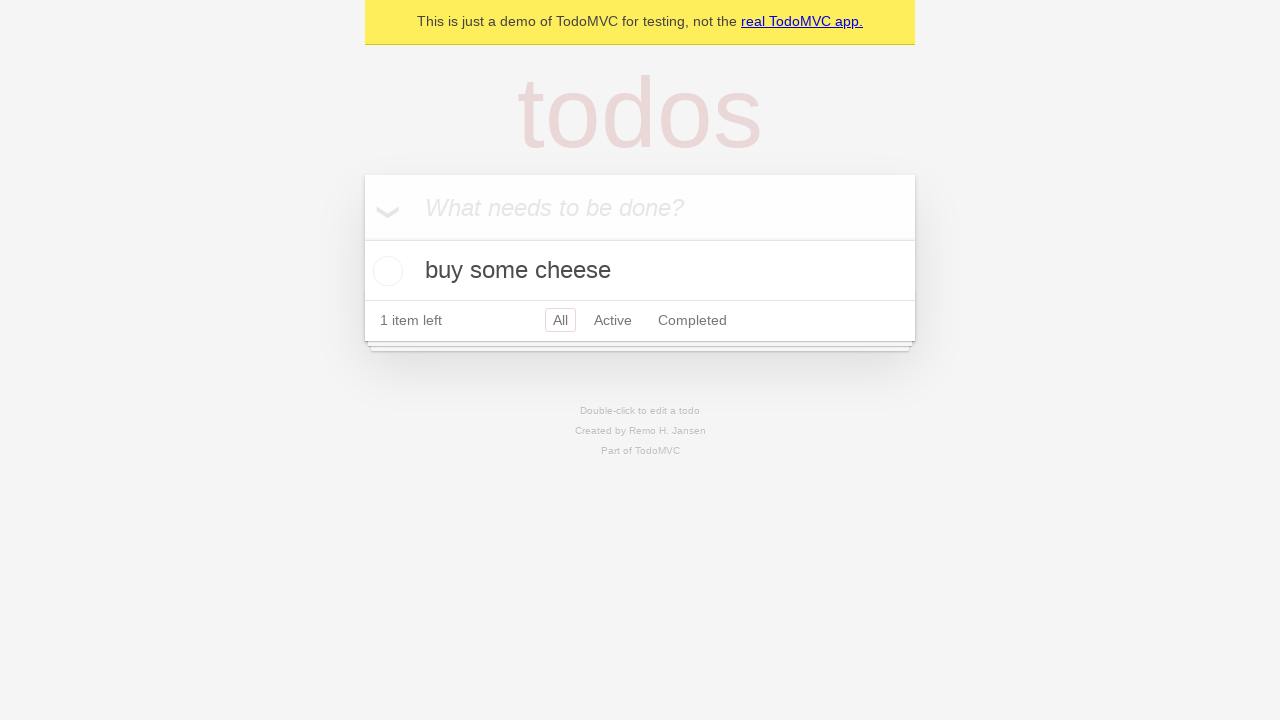

Filled todo input with 'feed the cat' on internal:attr=[placeholder="What needs to be done?"i]
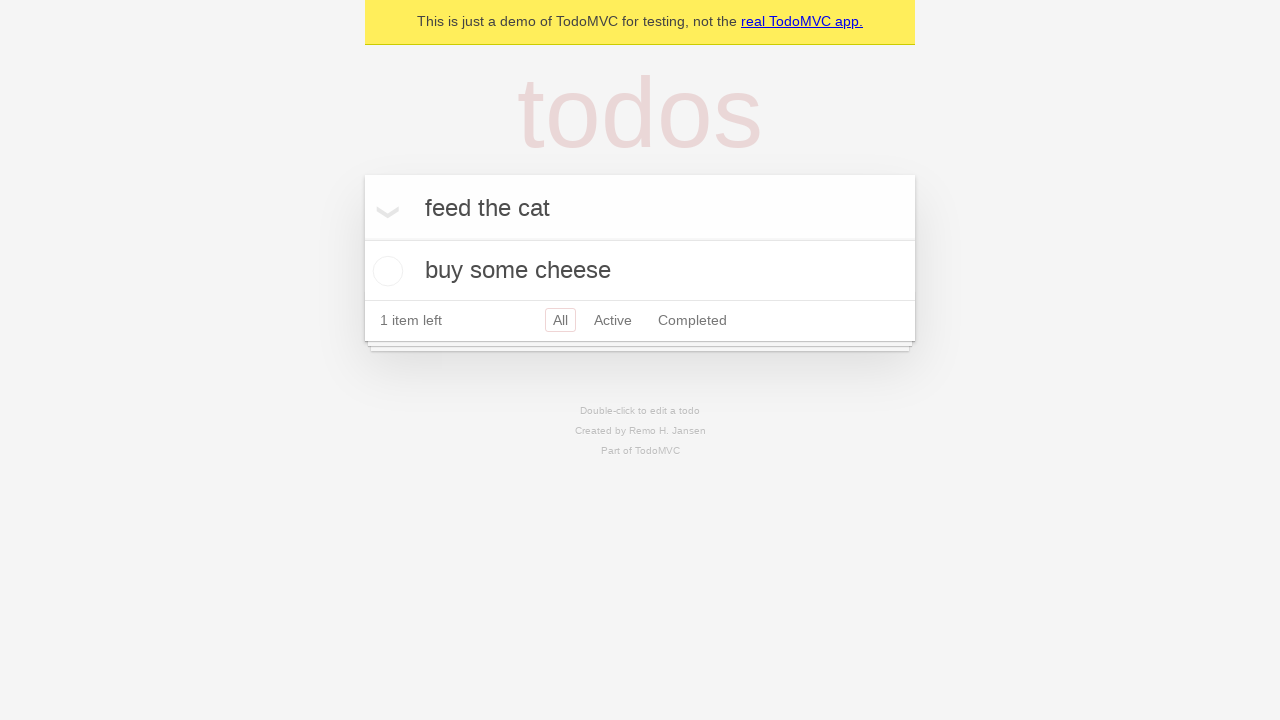

Pressed Enter to add second todo item on internal:attr=[placeholder="What needs to be done?"i]
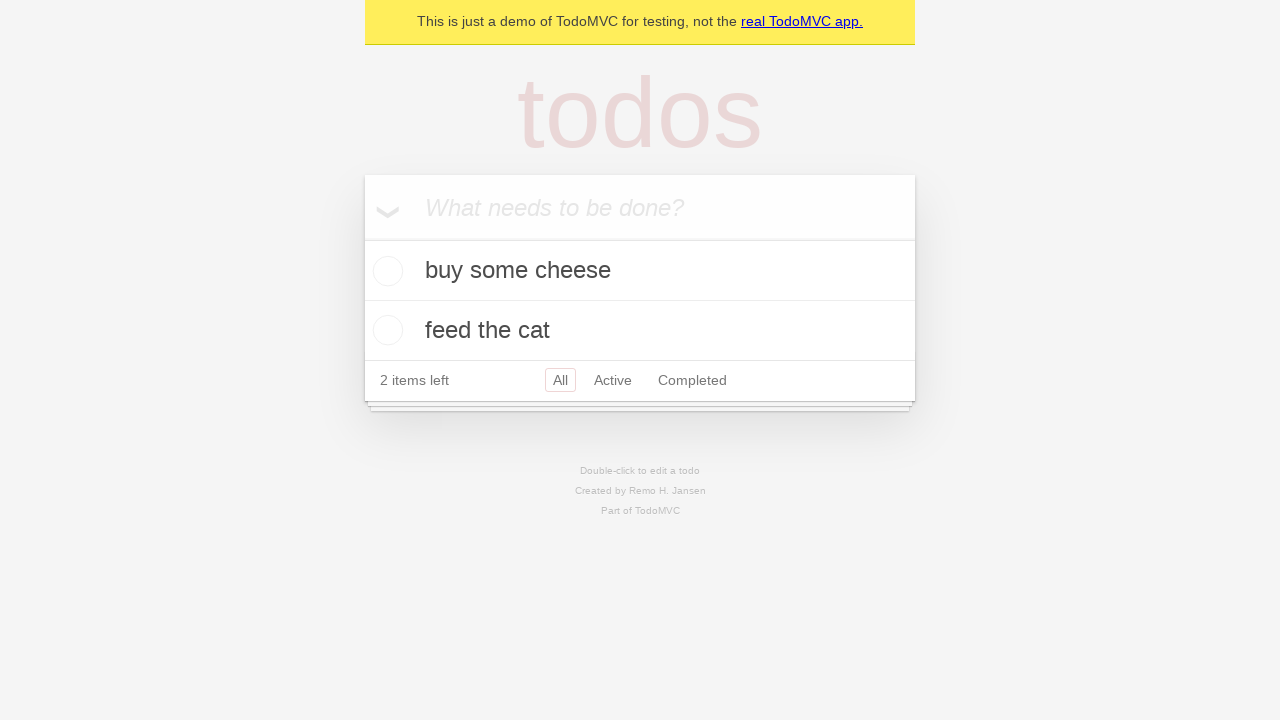

Filled todo input with 'book a doctors appointment' on internal:attr=[placeholder="What needs to be done?"i]
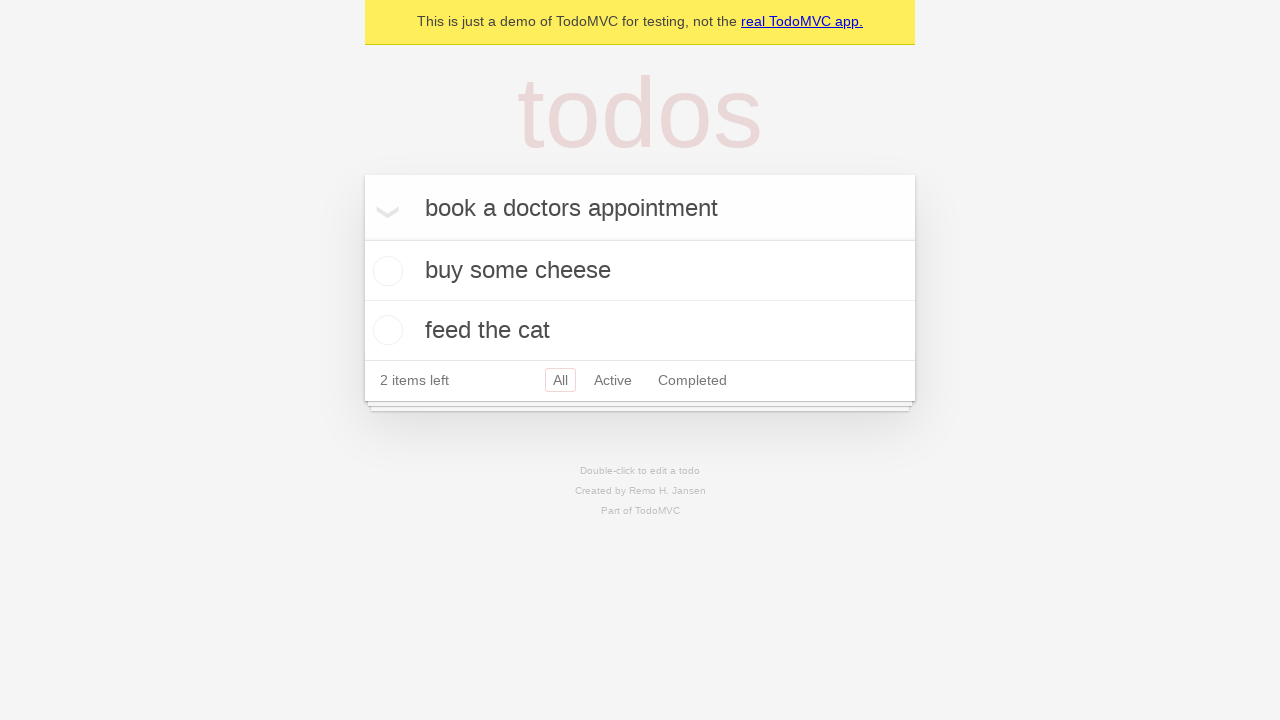

Pressed Enter to add third todo item on internal:attr=[placeholder="What needs to be done?"i]
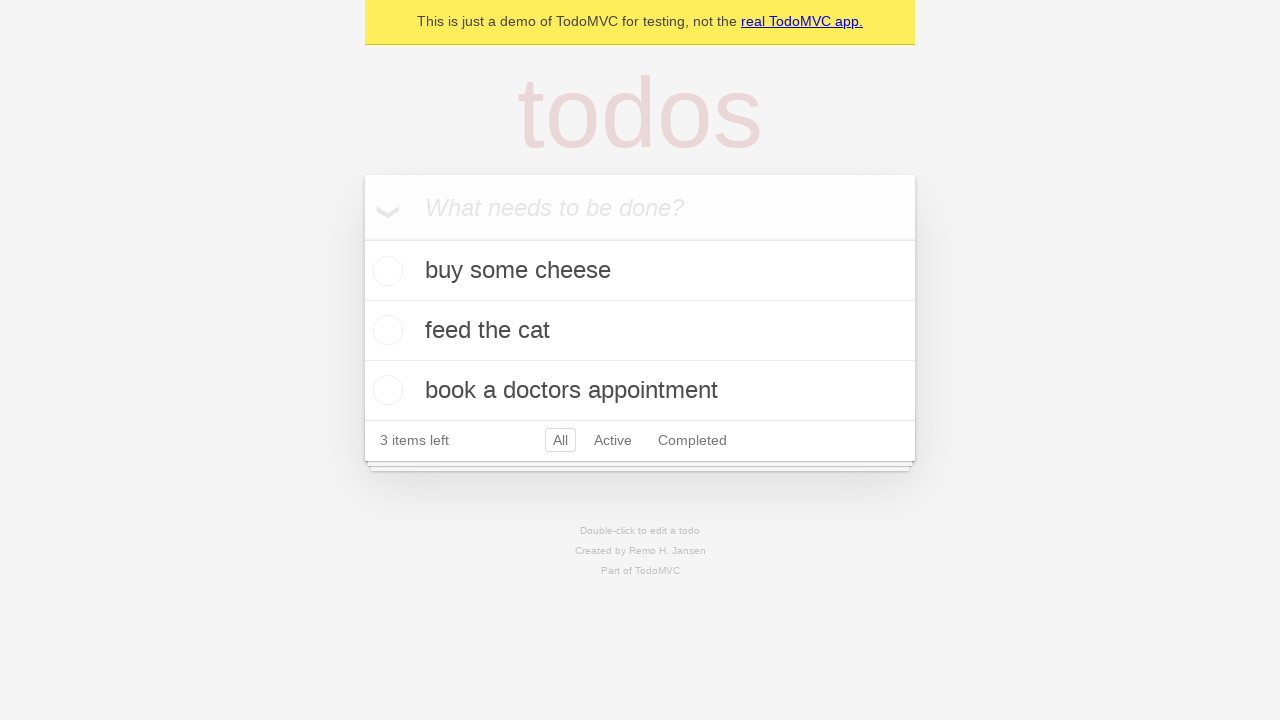

Checked 'Mark all as complete' toggle to complete all items at (362, 238) on internal:label="Mark all as complete"i
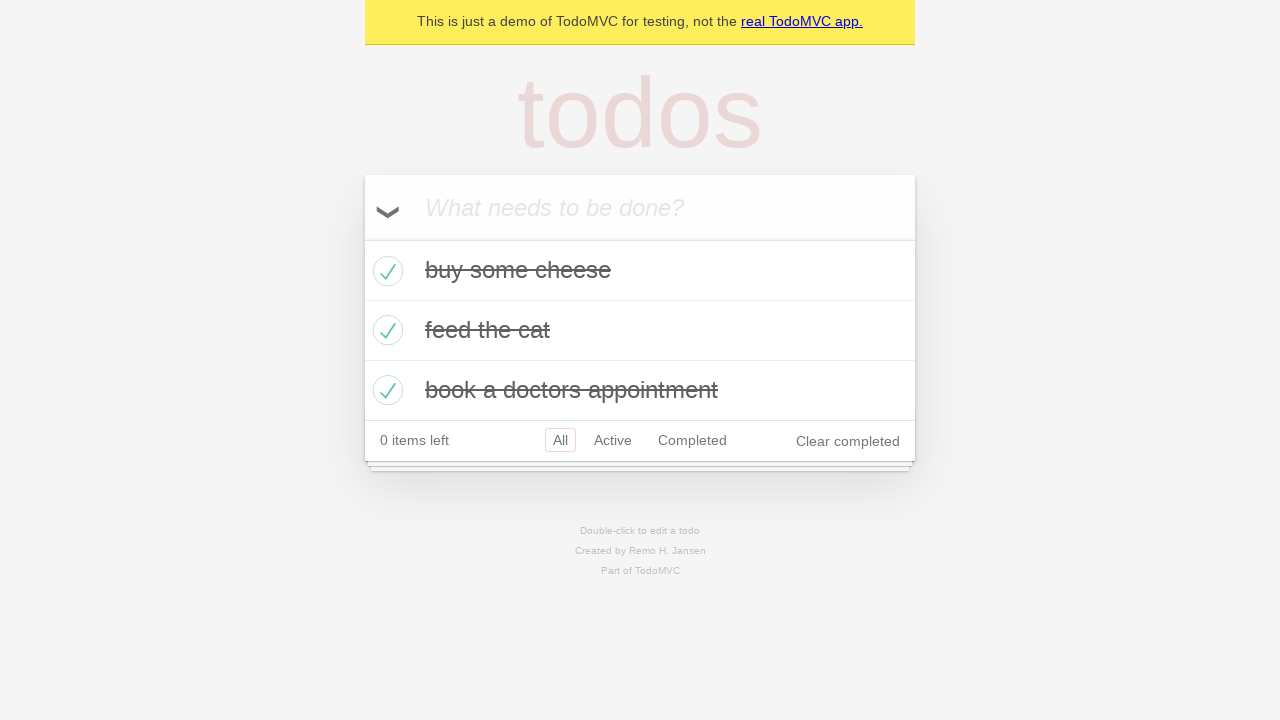

Unchecked 'Mark all as complete' toggle to clear completion state of all items at (362, 238) on internal:label="Mark all as complete"i
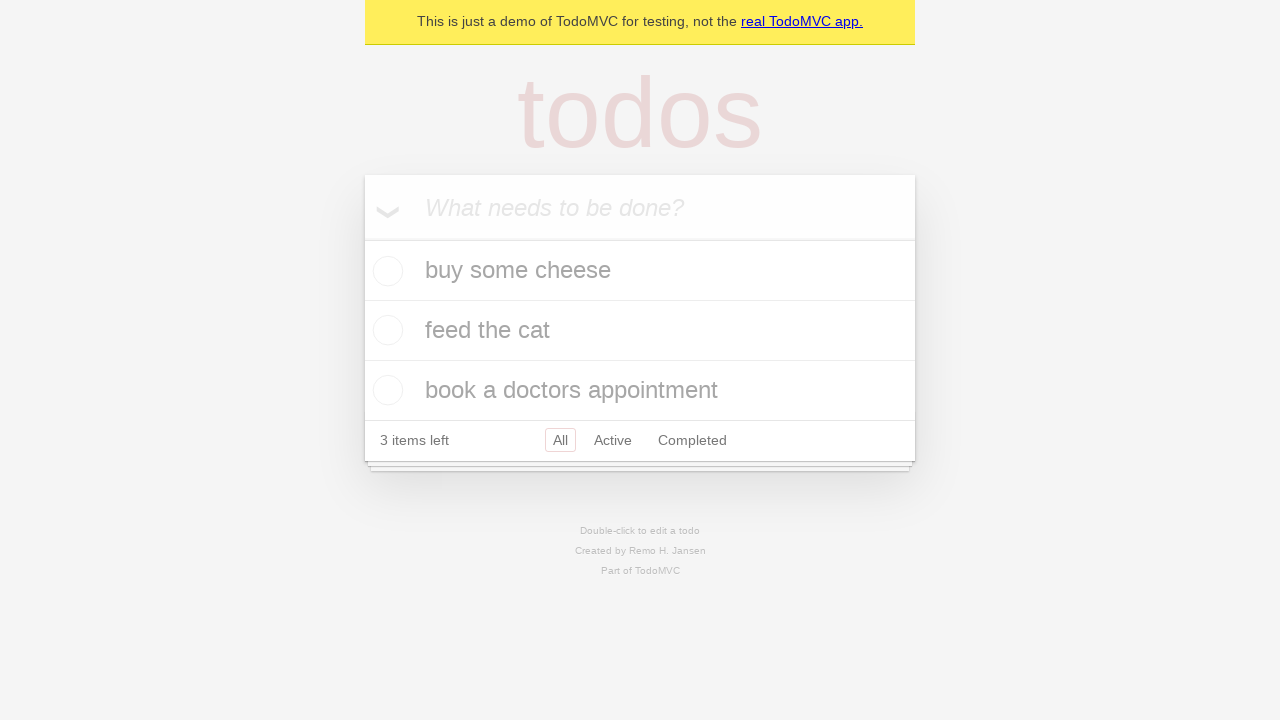

Verified all todo items are displayed and uncompleted
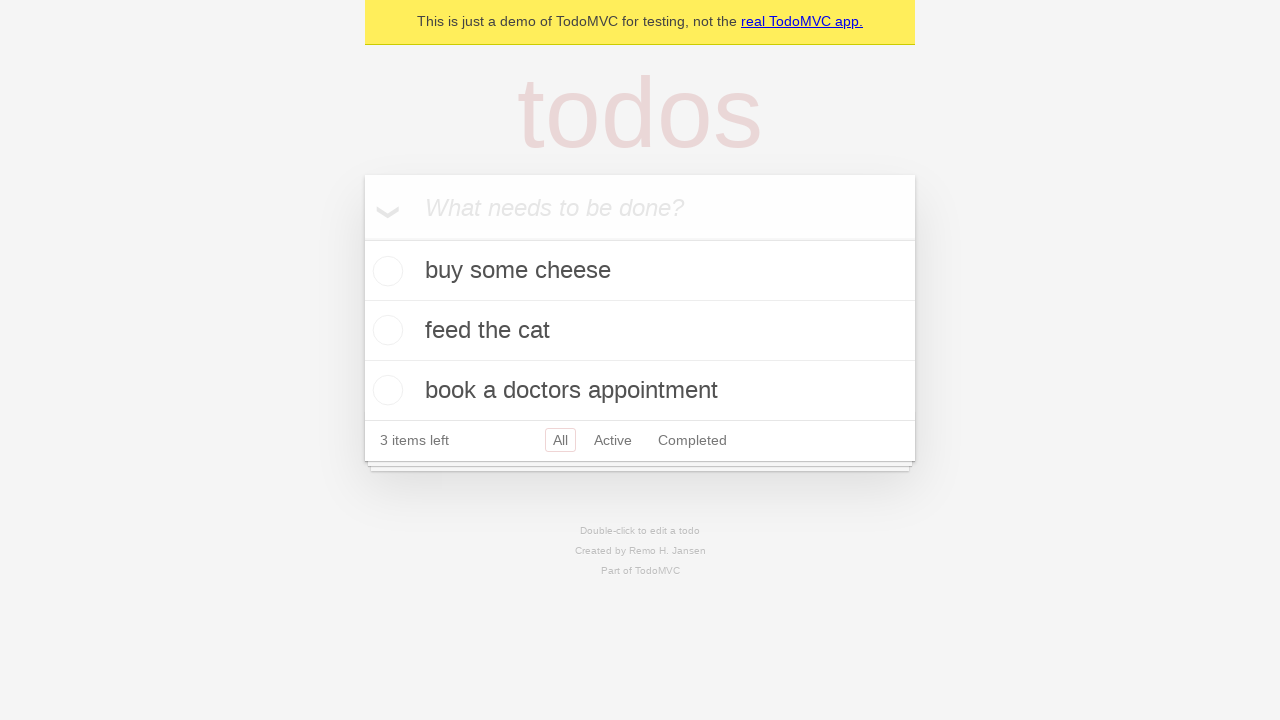

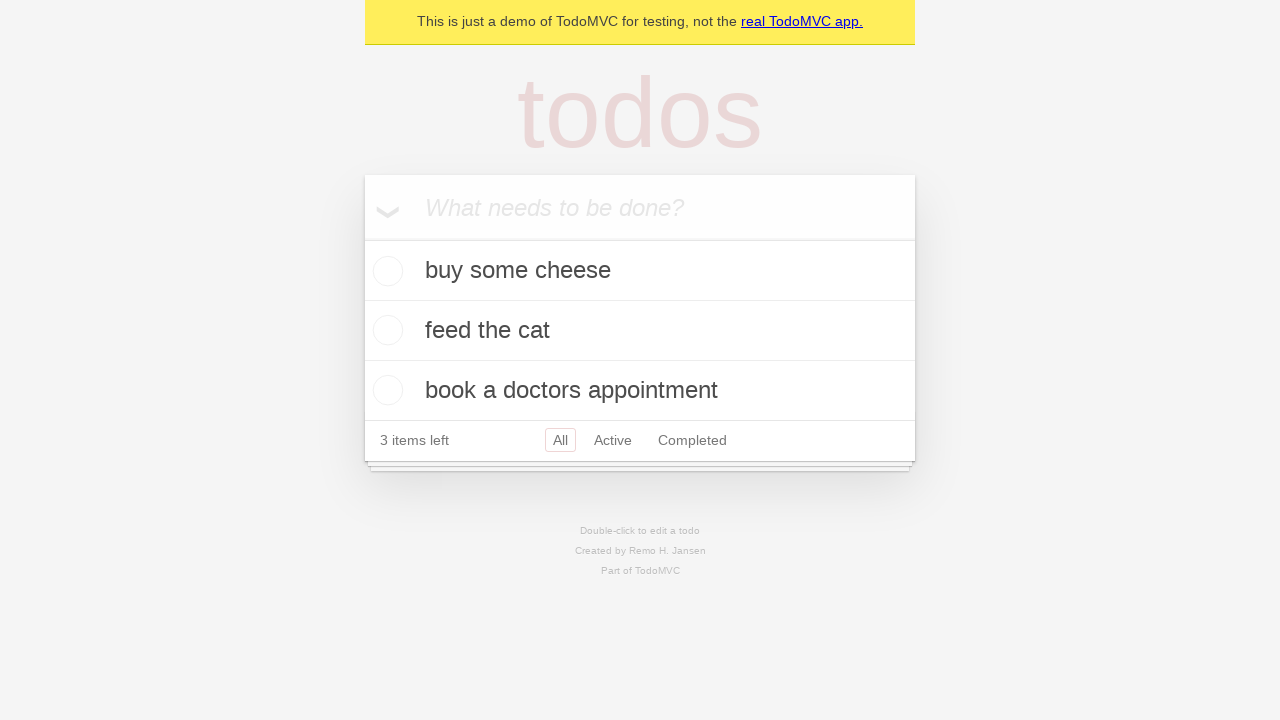